Tests multiple window handling by clicking a link that opens a new window, switching to the child window to read content, closing it, then switching back to the parent window to verify the original content.

Starting URL: http://the-internet.herokuapp.com/windows

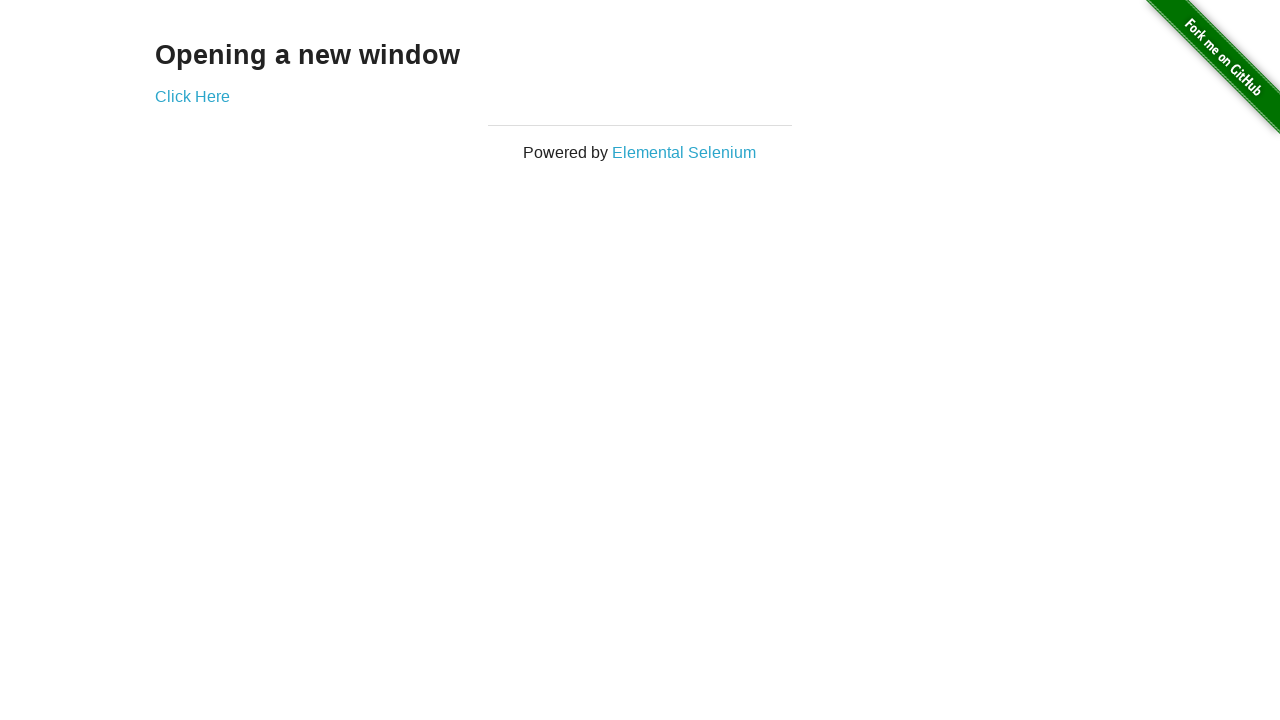

Clicked 'Click Here' link to open a new window at (192, 96) on text=Click Here
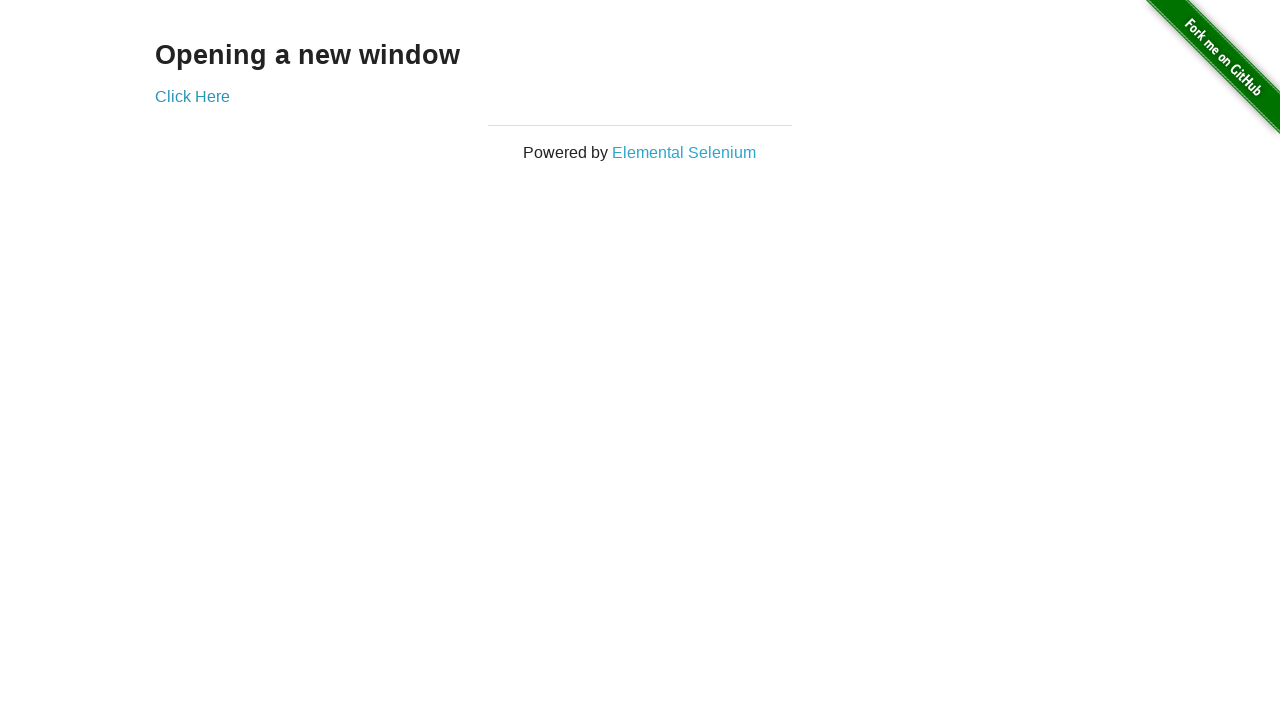

New window opened and captured at (192, 96) on text=Click Here
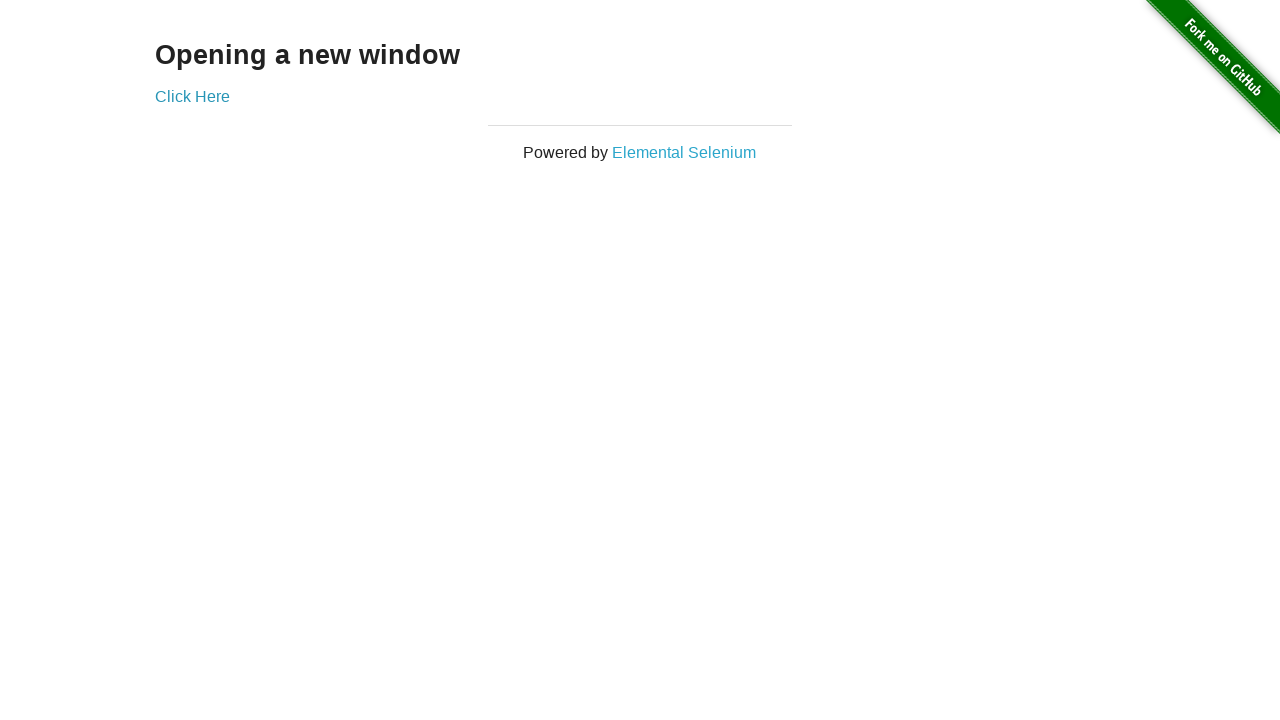

Switched to new child window
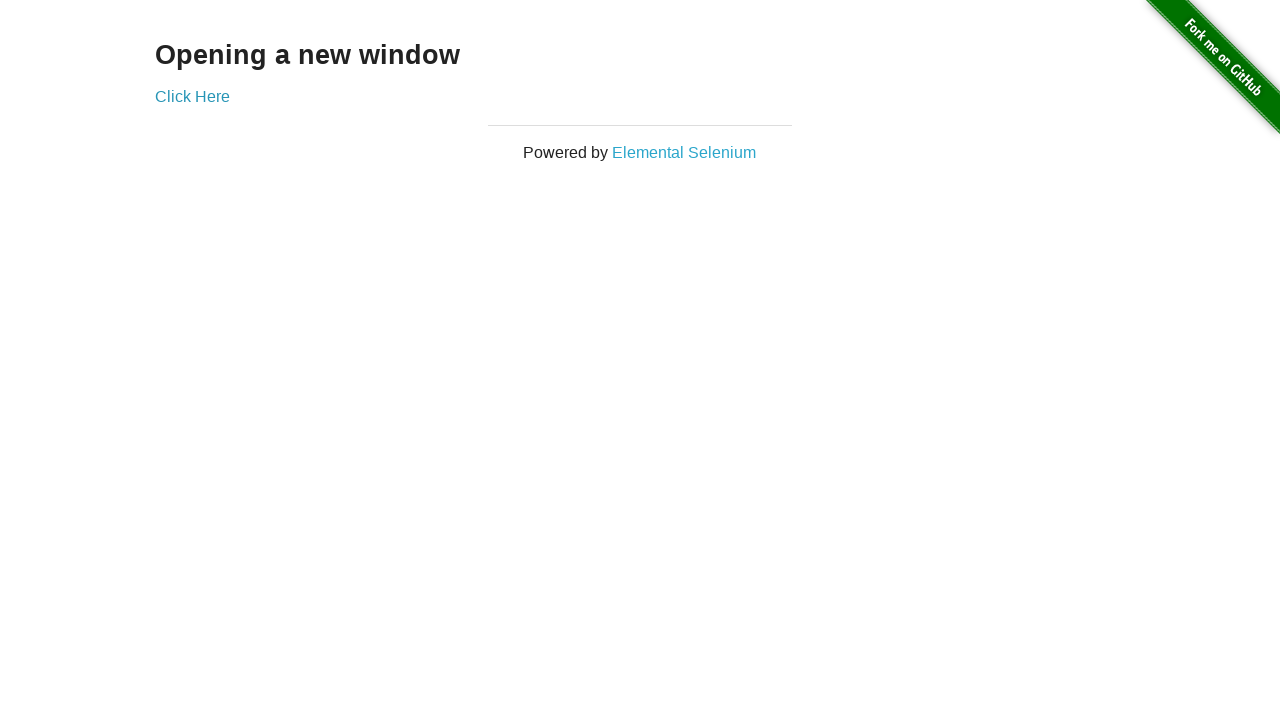

Child window fully loaded
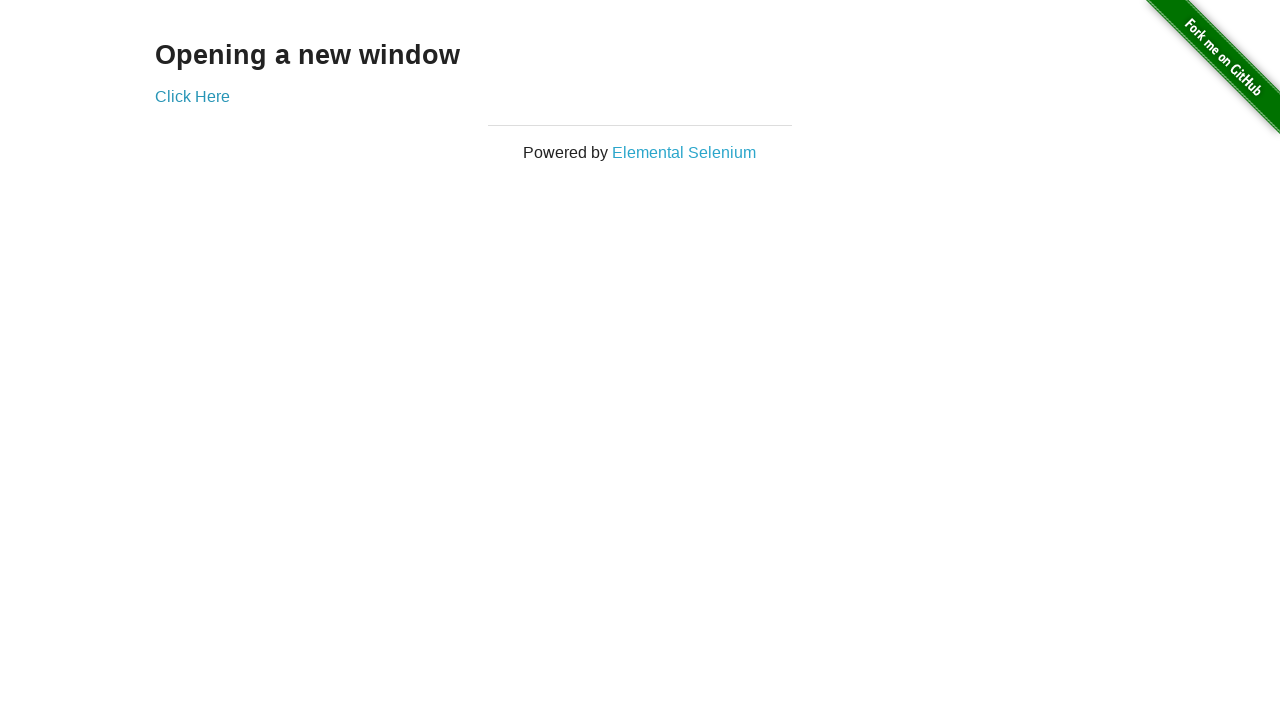

Read h3 text from child window: 'New Window'
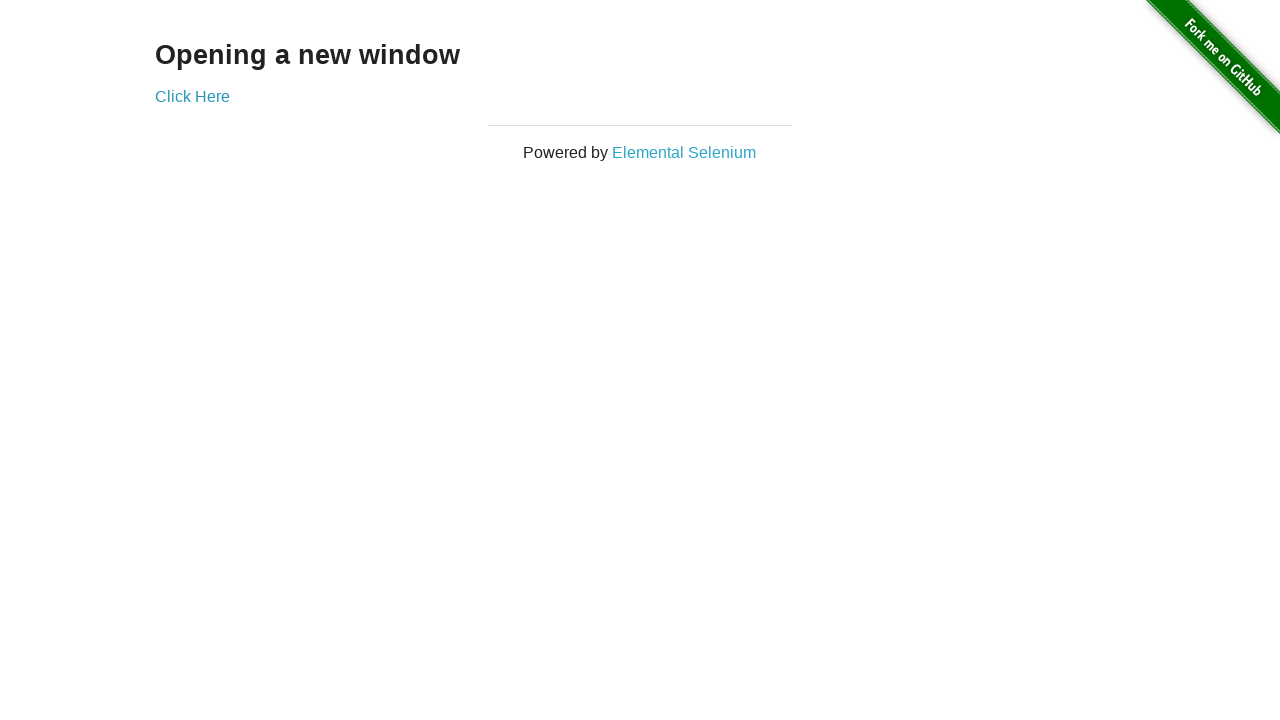

Closed child window
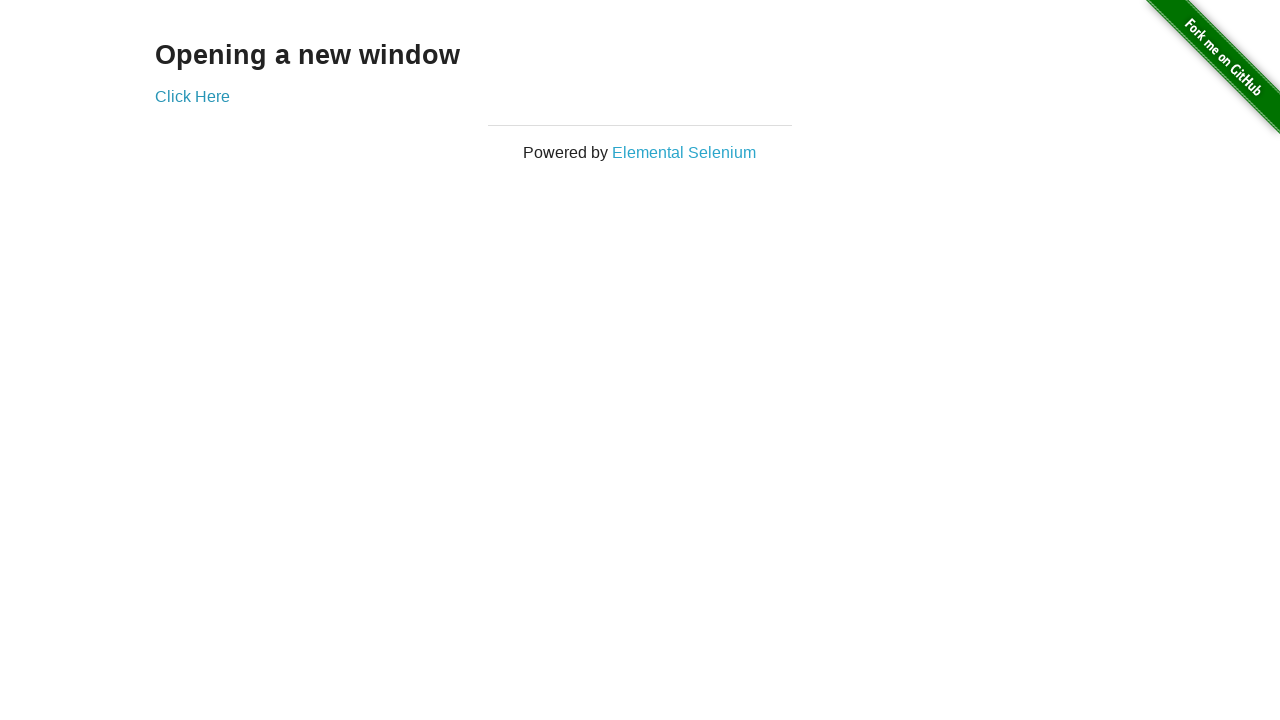

Read h3 text from parent window: 'Opening a new window'
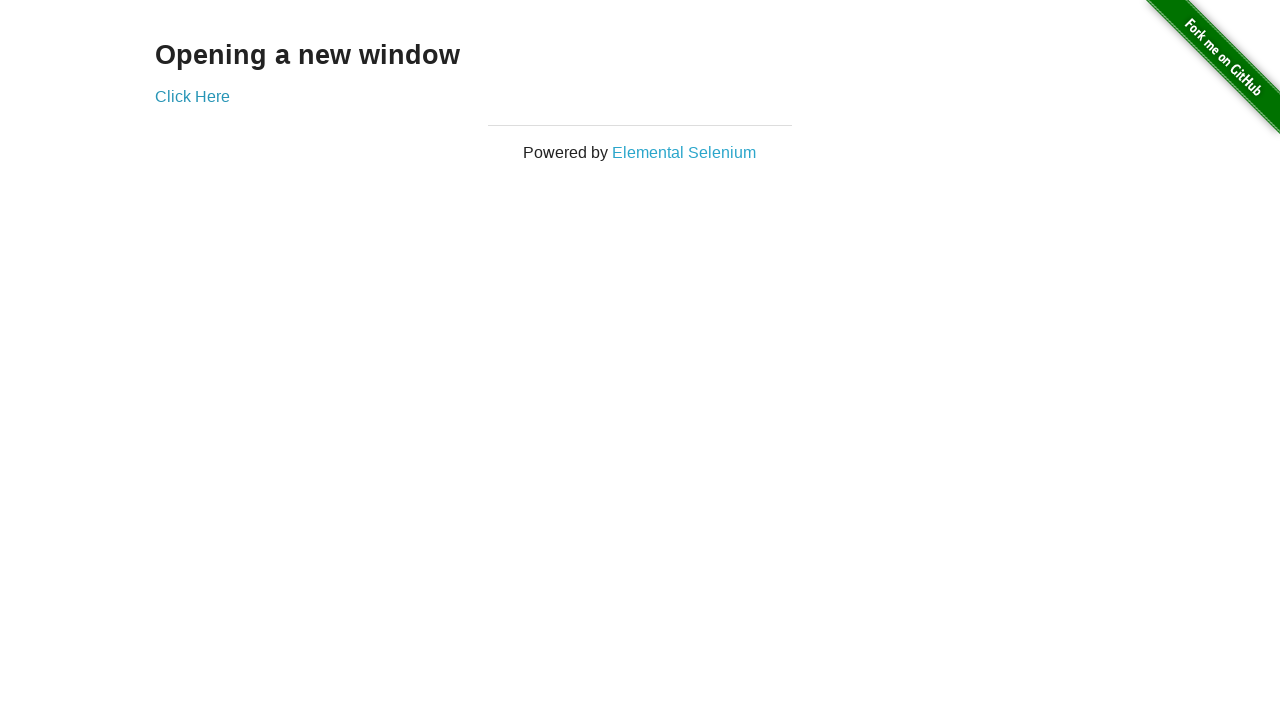

Verified parent window h3 text matches expected value 'Opening a new window'
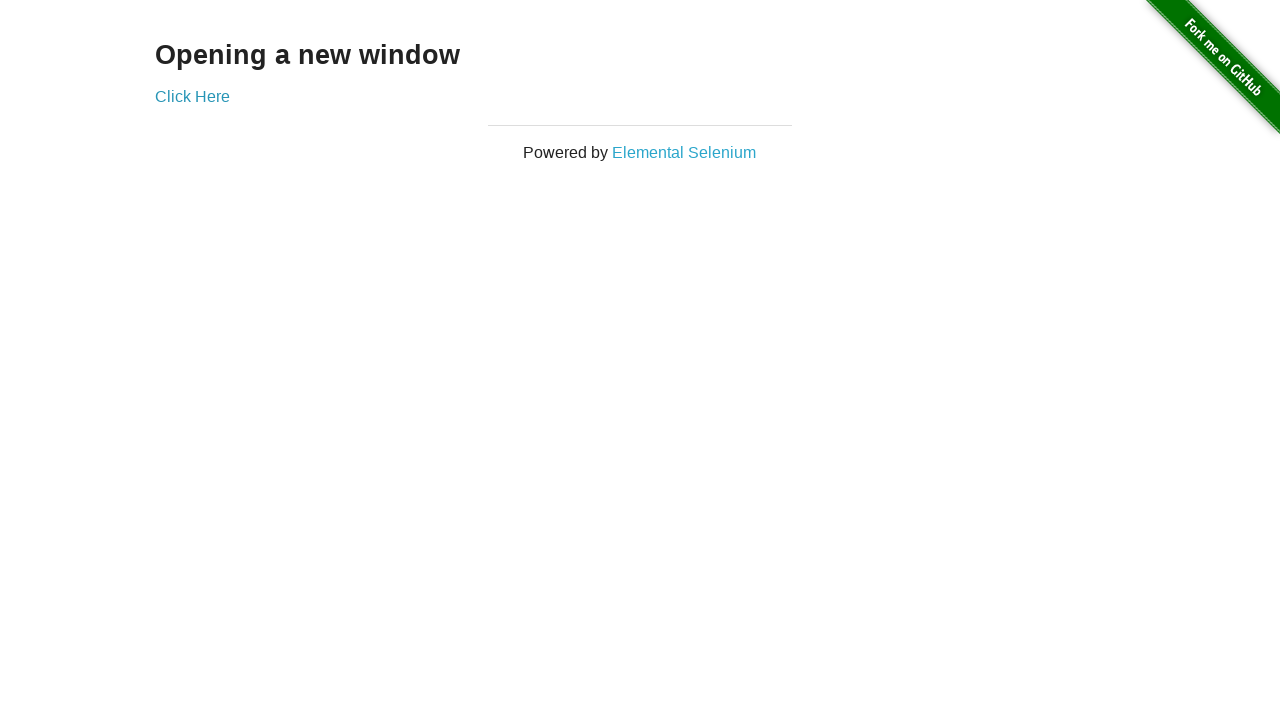

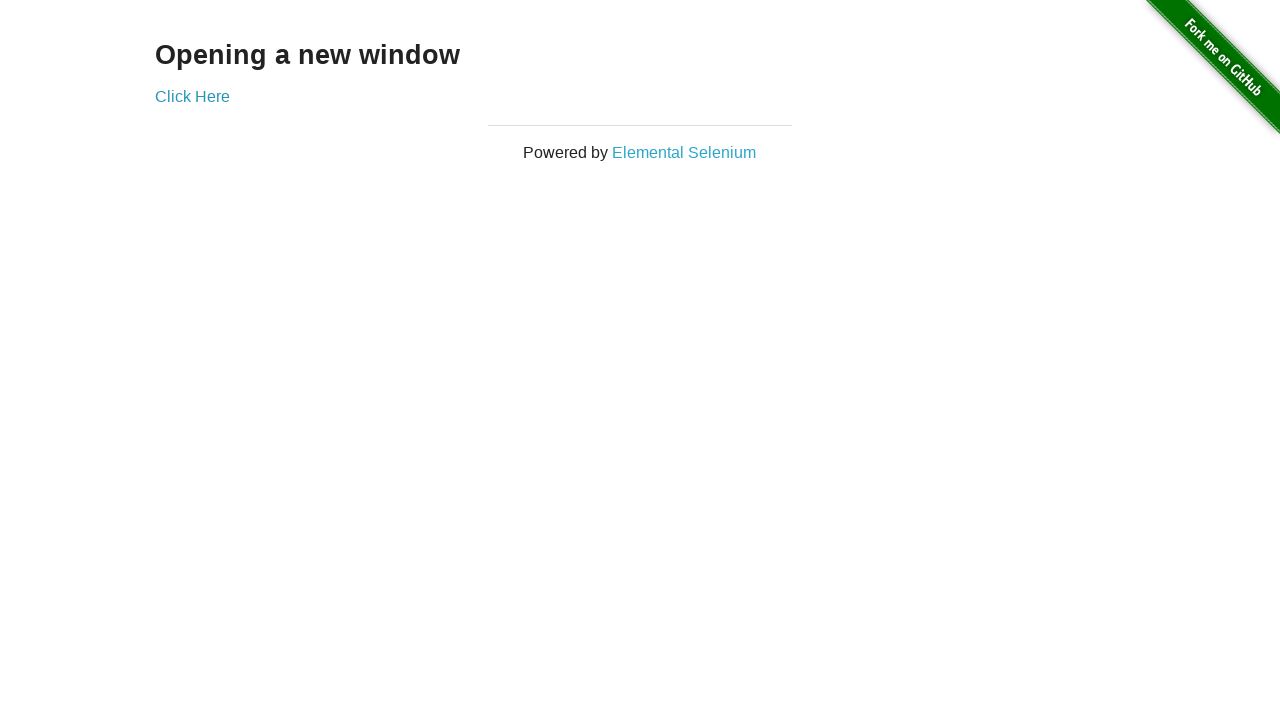